Tests autocomplete functionality by entering an address into an autocomplete input field

Starting URL: https://formy-project.herokuapp.com/autocomplete

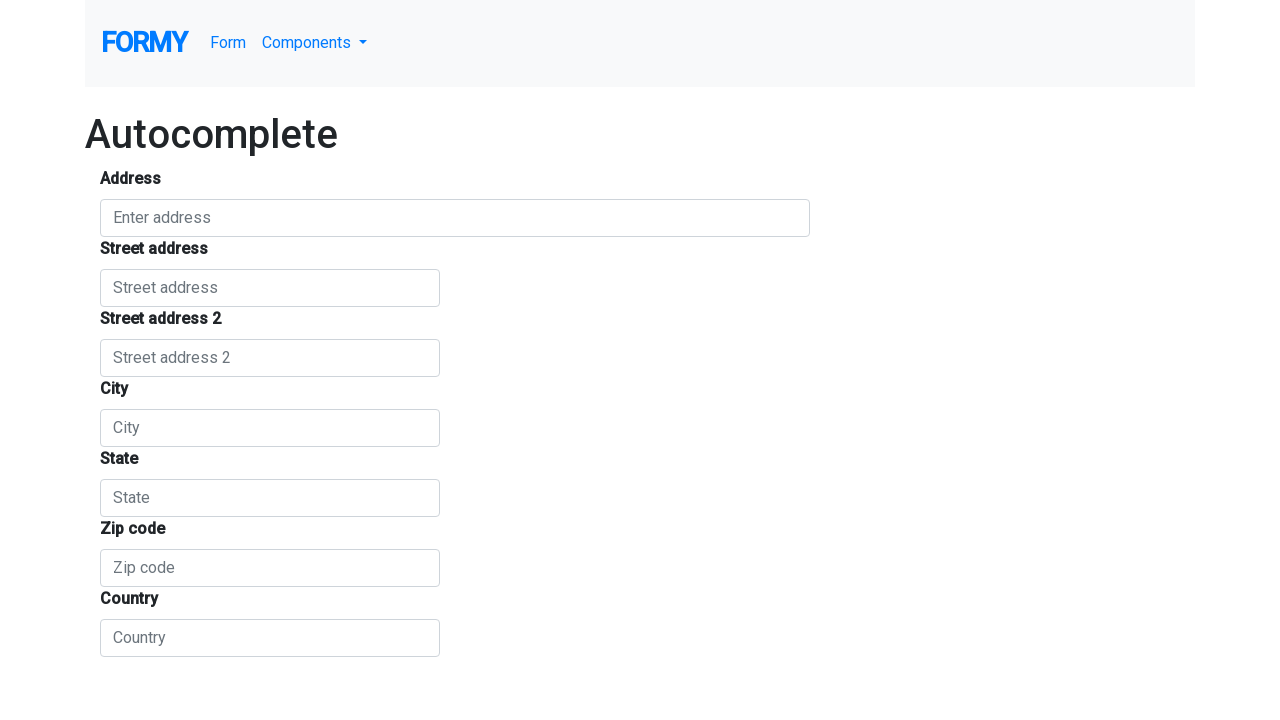

Filled autocomplete field with address '13 long street cape town' on #autocomplete
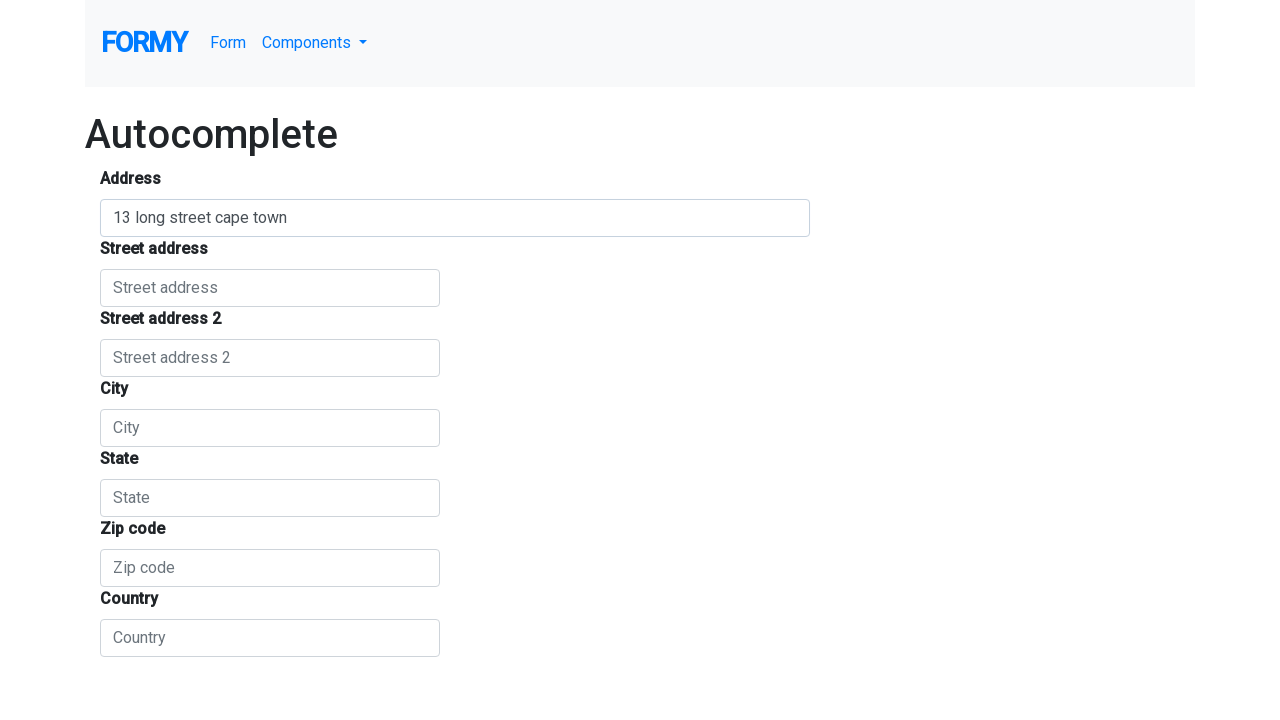

Waited for autocomplete suggestions to load
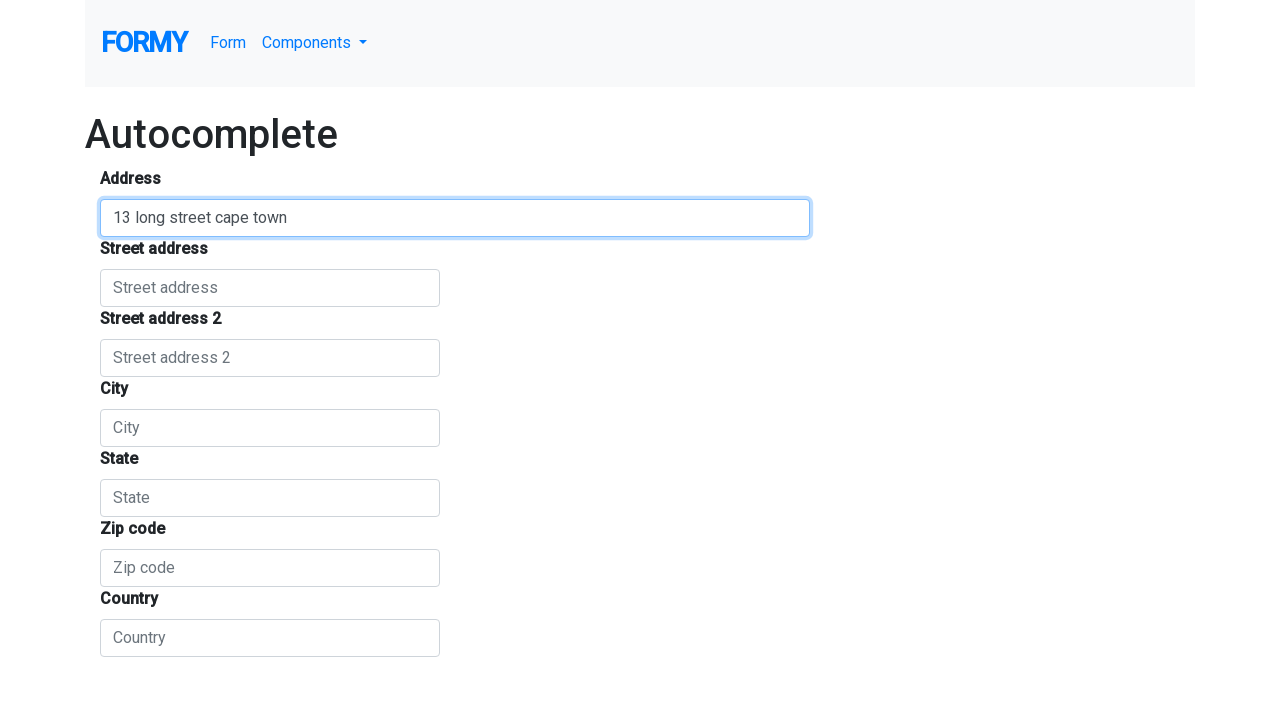

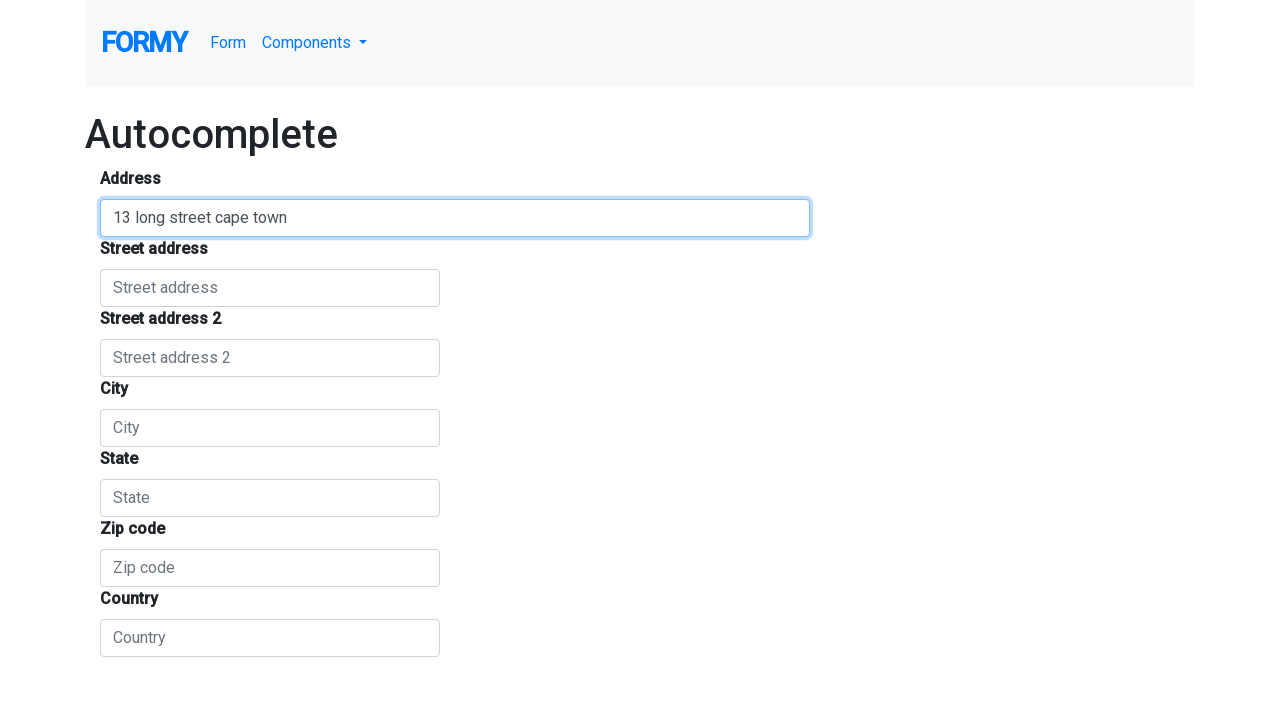